Tests checkbox functionality by navigating to a checkboxes page, finding all checkbox elements, and verifying that the second checkbox is checked using both attribute lookup and isSelected methods.

Starting URL: http://the-internet.herokuapp.com/checkboxes

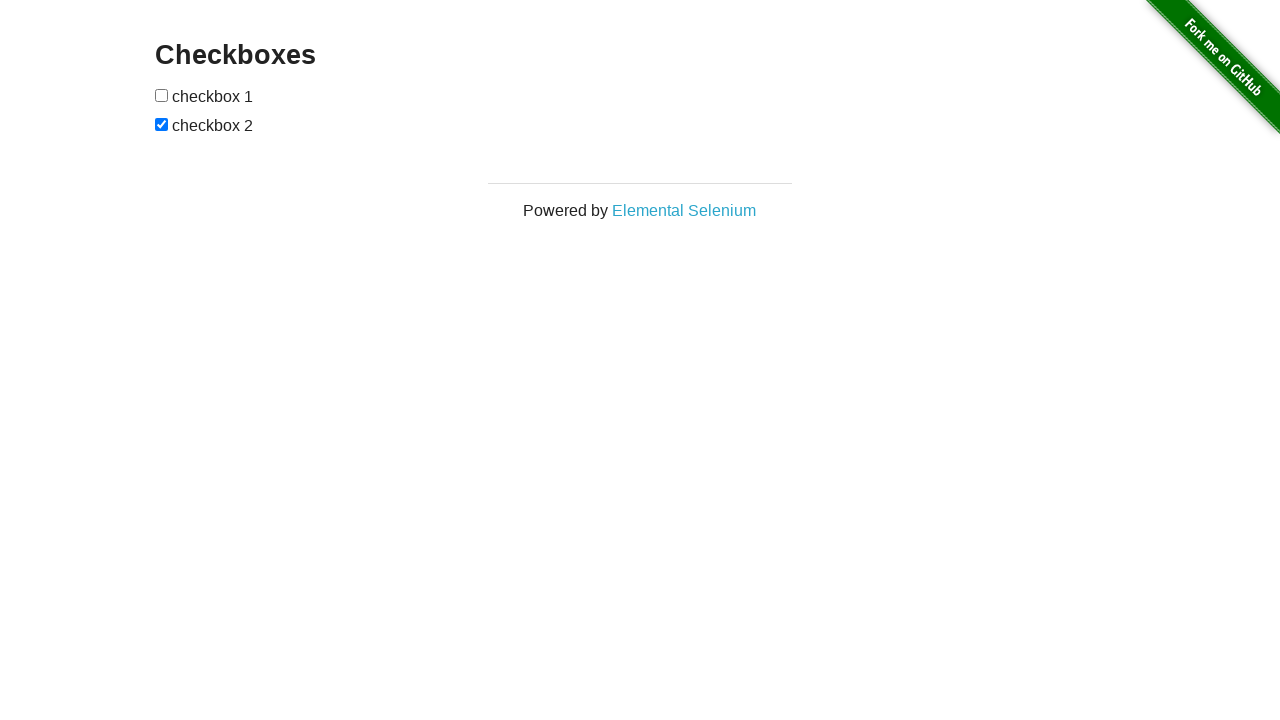

Waited for checkbox elements to load on the page
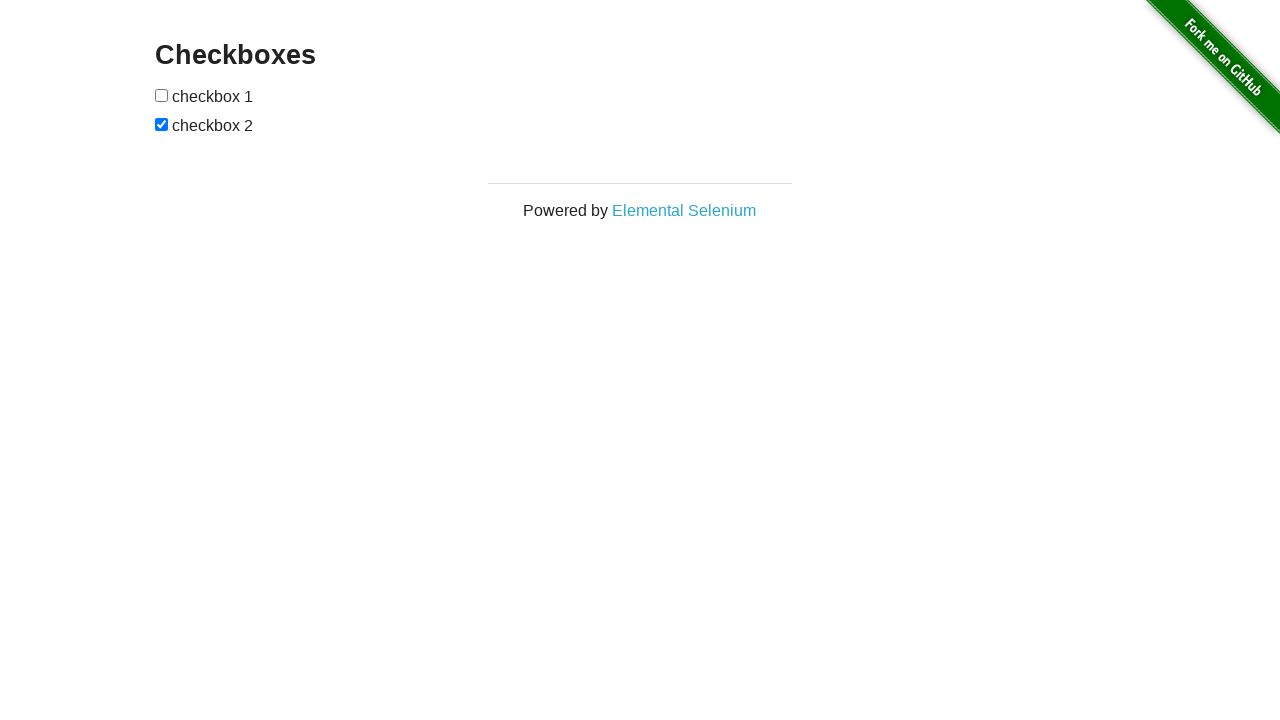

Located all checkbox elements on the page
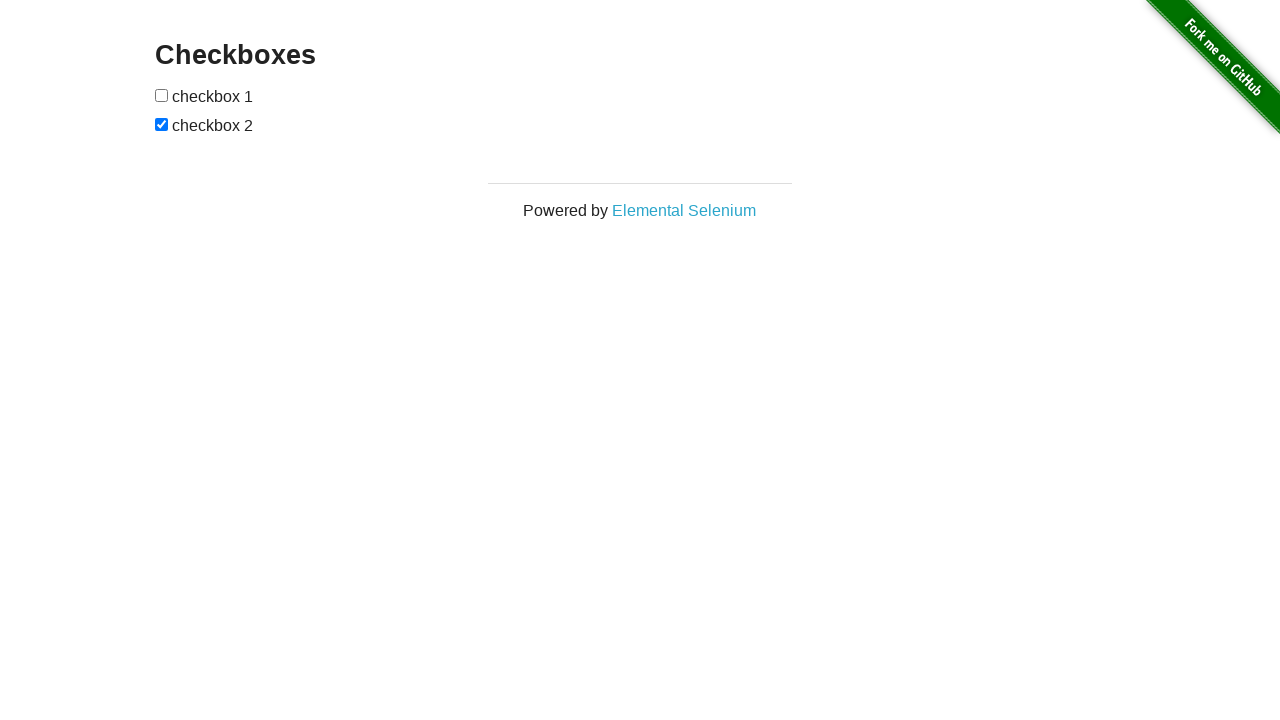

Verified that the second checkbox is checked
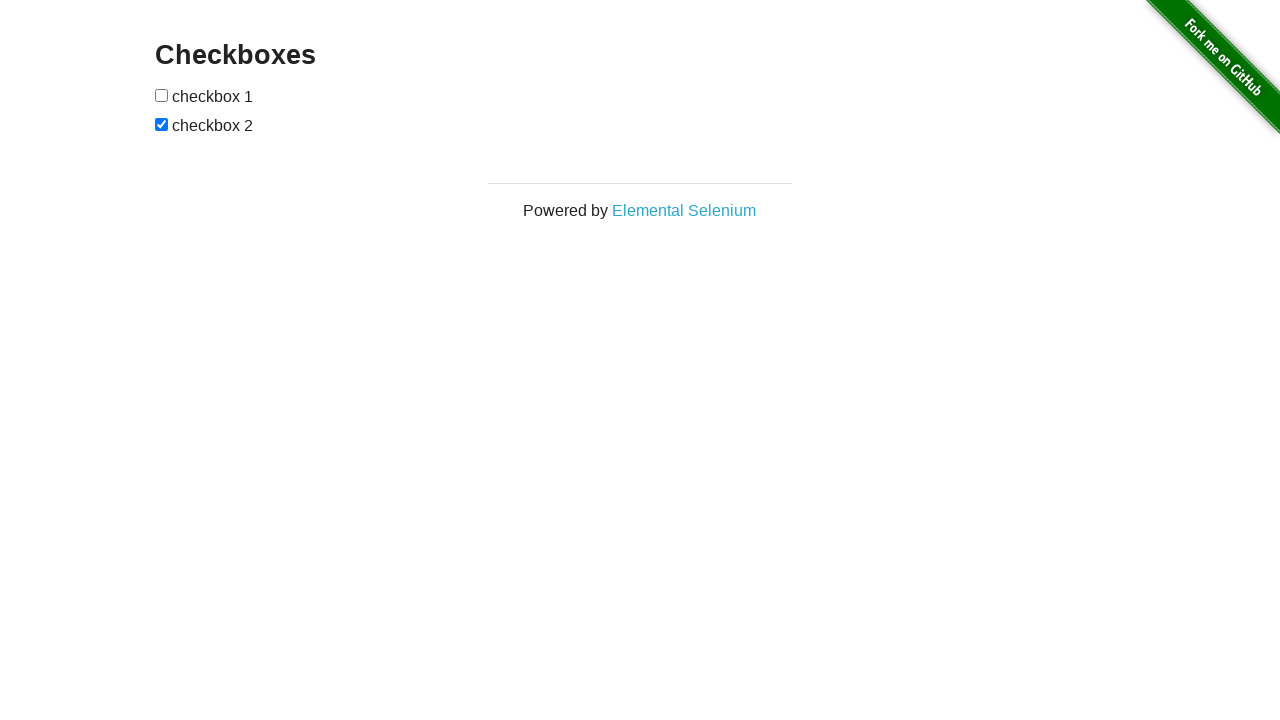

Verified that the first checkbox is not checked
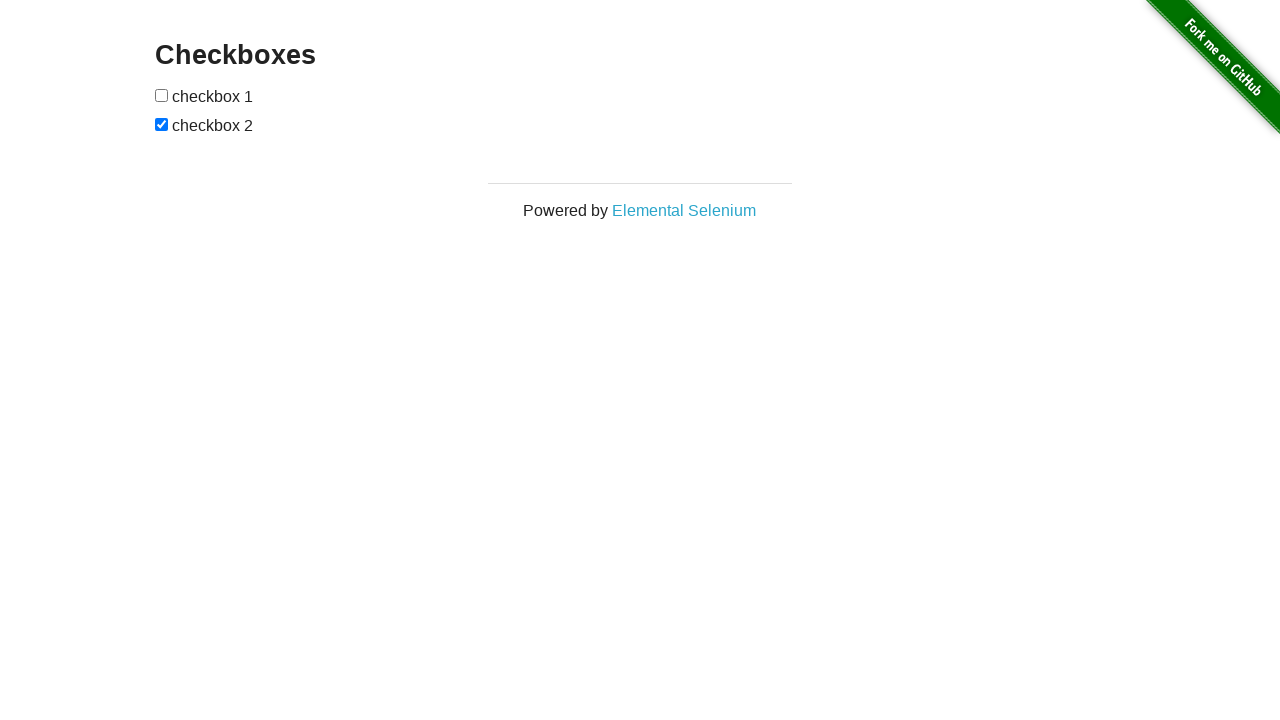

Clicked the first checkbox to check it at (162, 95) on input[type="checkbox"] >> nth=0
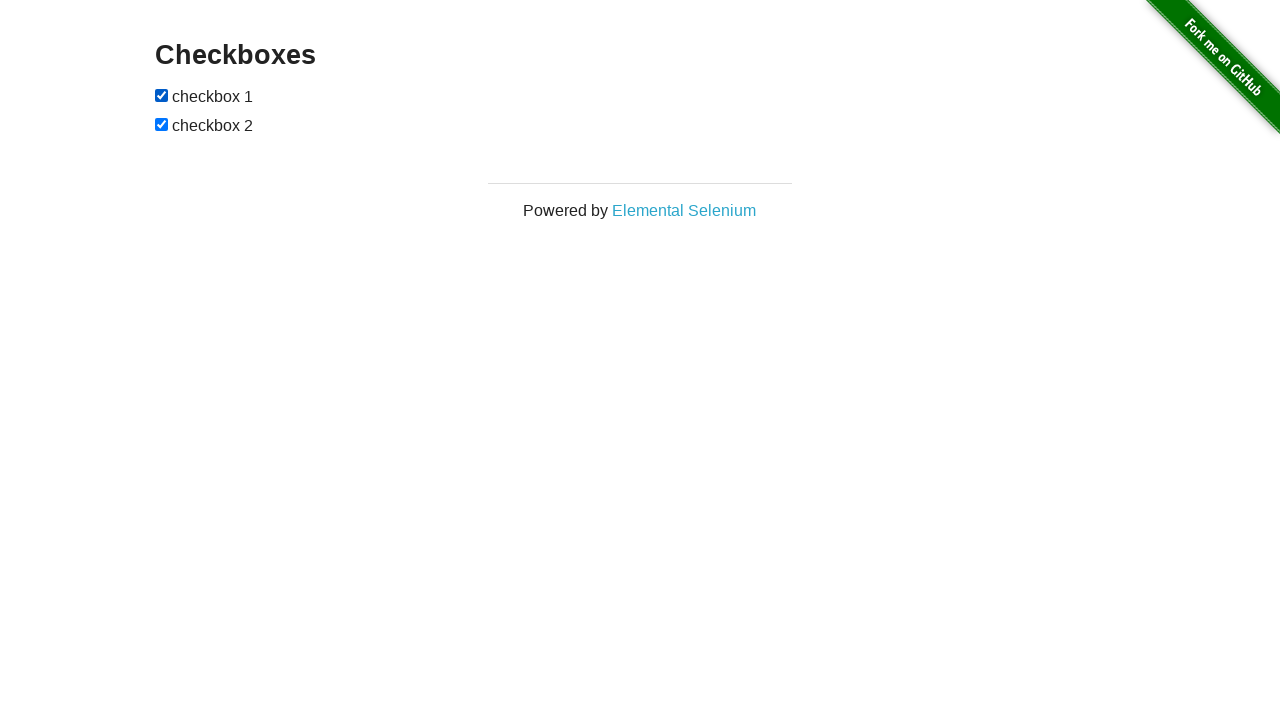

Verified that the first checkbox is now checked after clicking
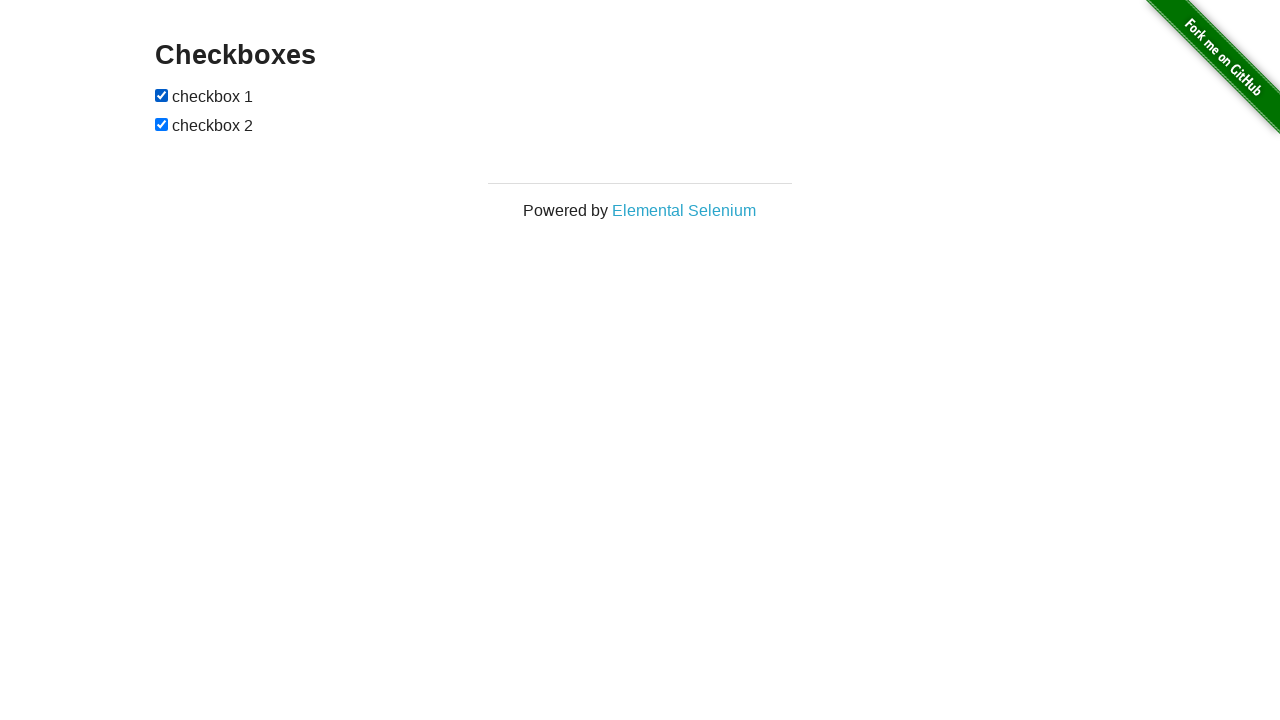

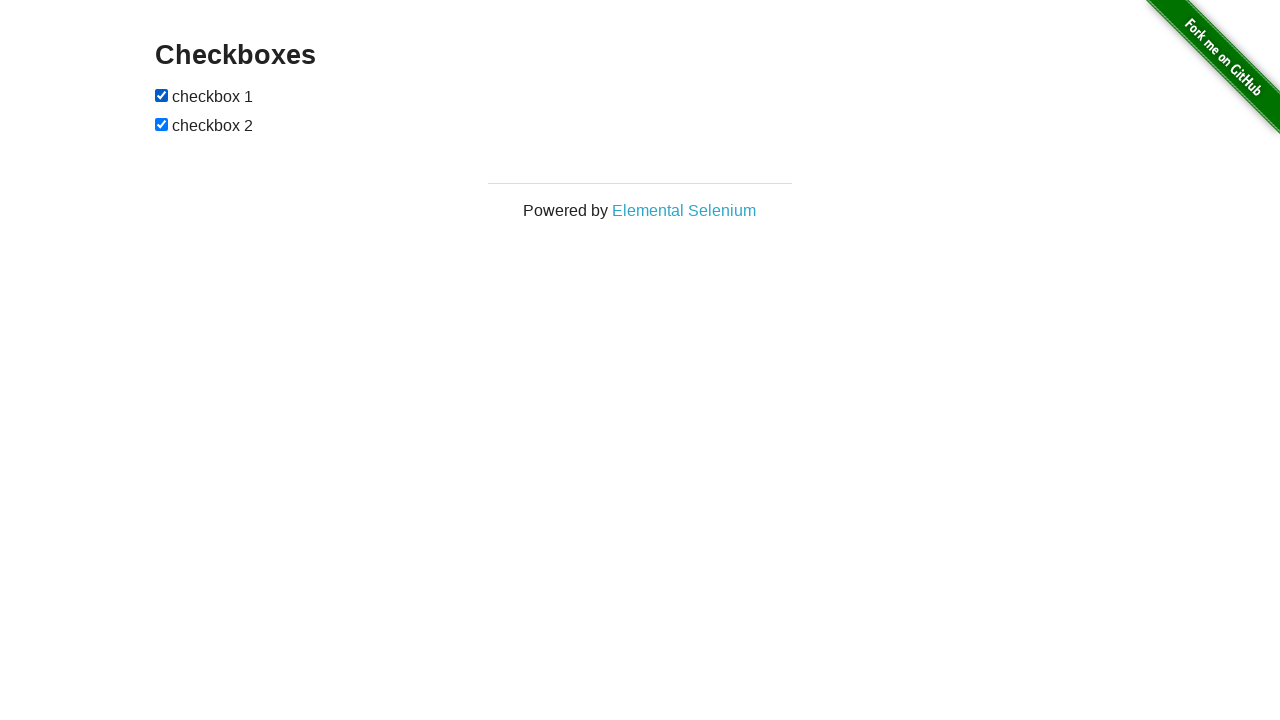